Tests form interaction by filling the first name field with text and clicking the "One" button on a QA test page

Starting URL: https://wejump-automation-test.github.io/qa-test/

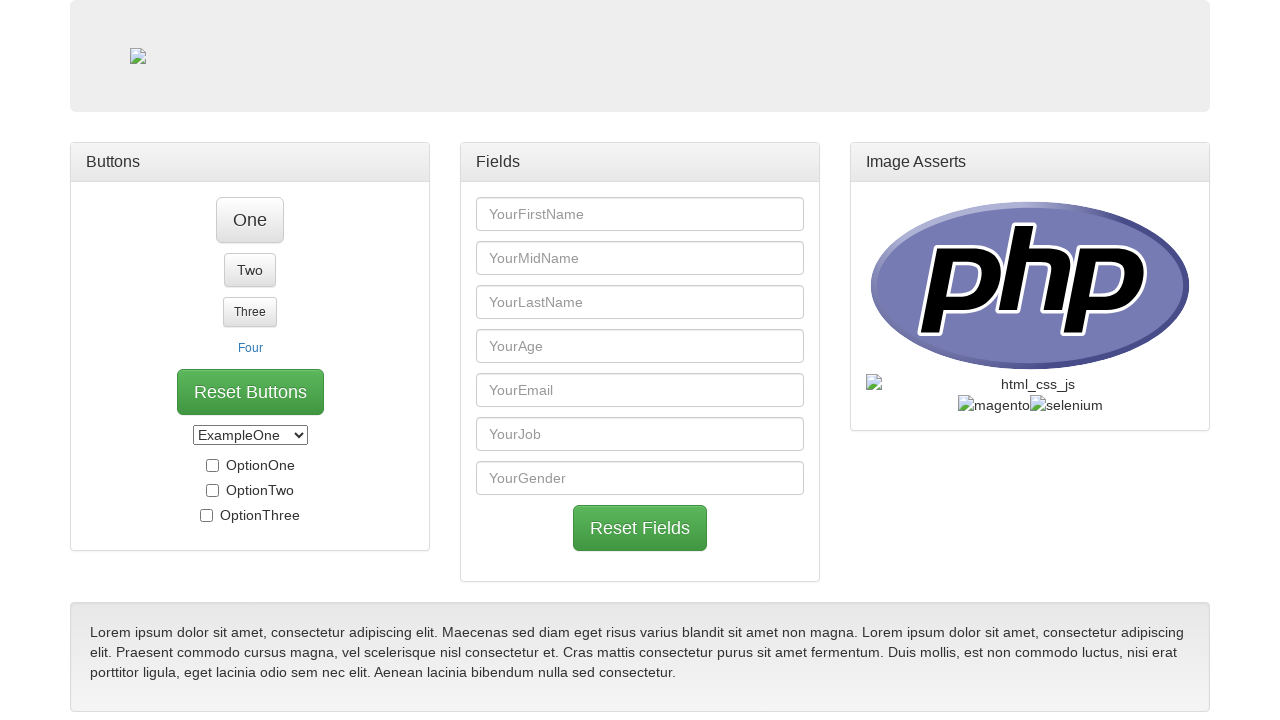

Set viewport size to 912x825
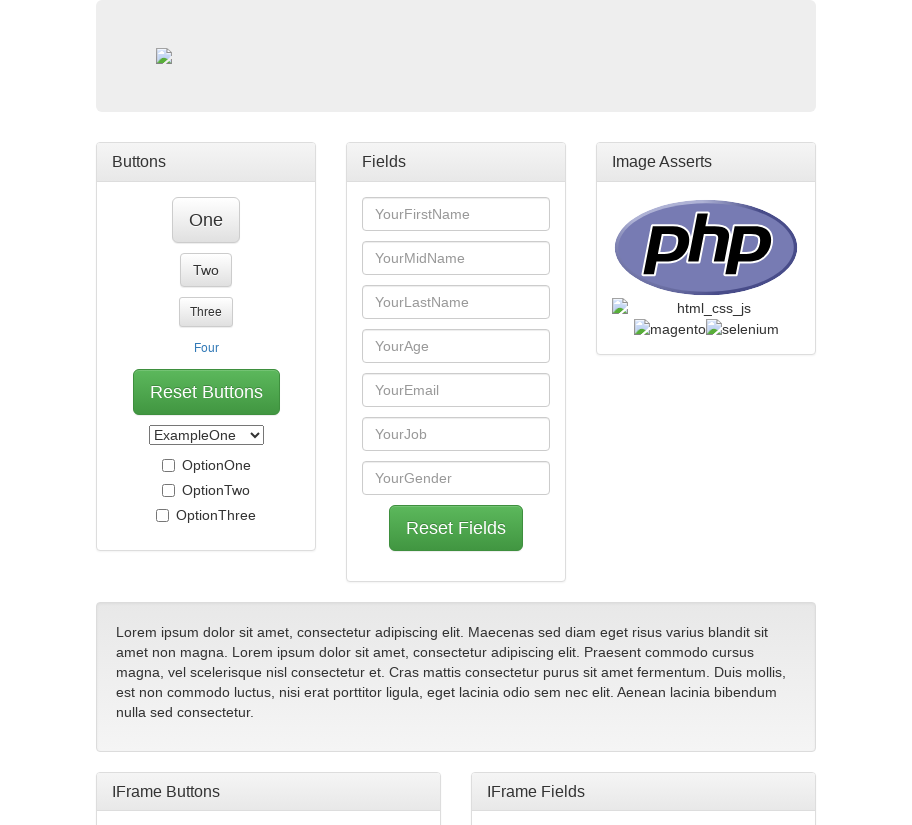

Clicked on first name field at (456, 214) on #first_name
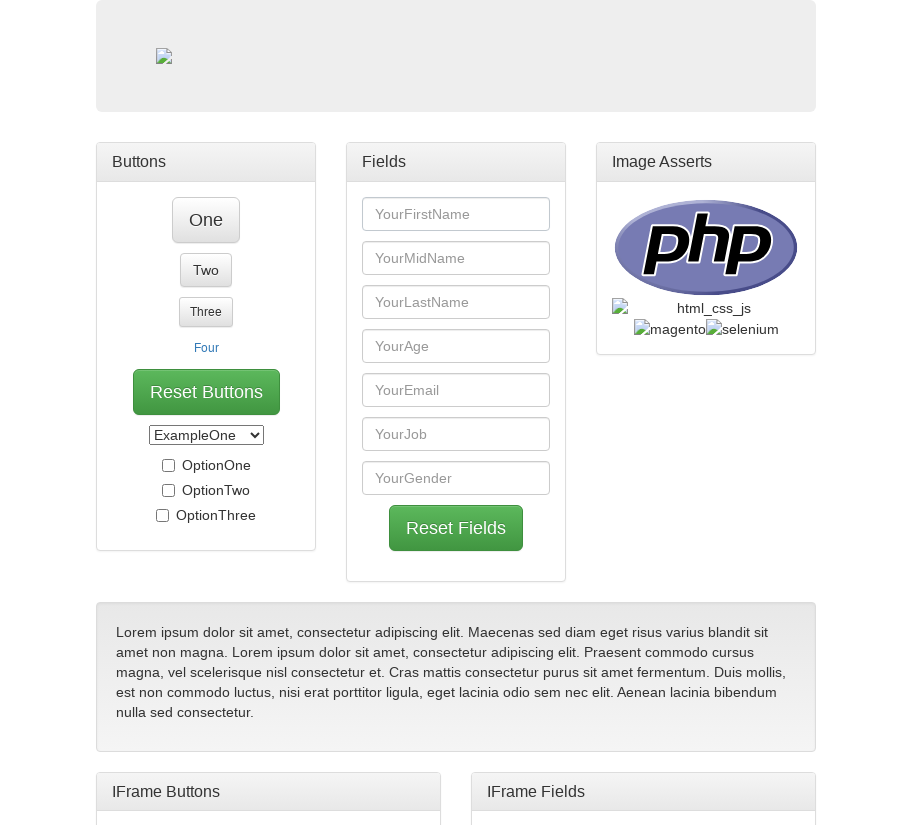

Filled first name field with 'Flavio Silva de Souza' on #first_name
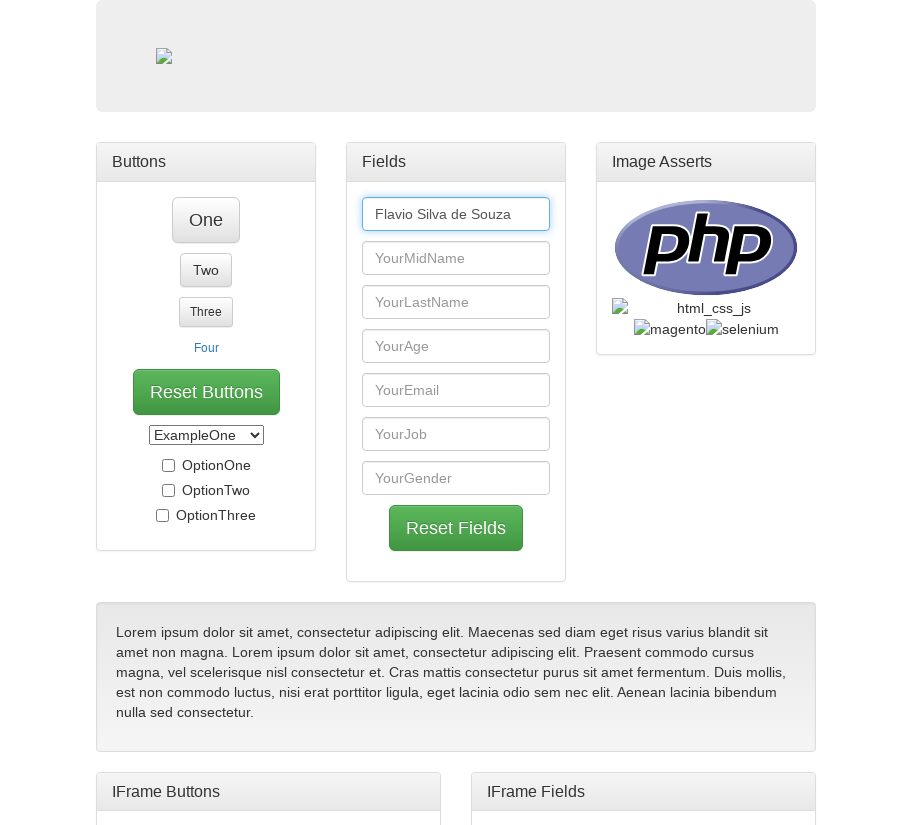

Clicked on 'One' button at (206, 220) on #btn_one
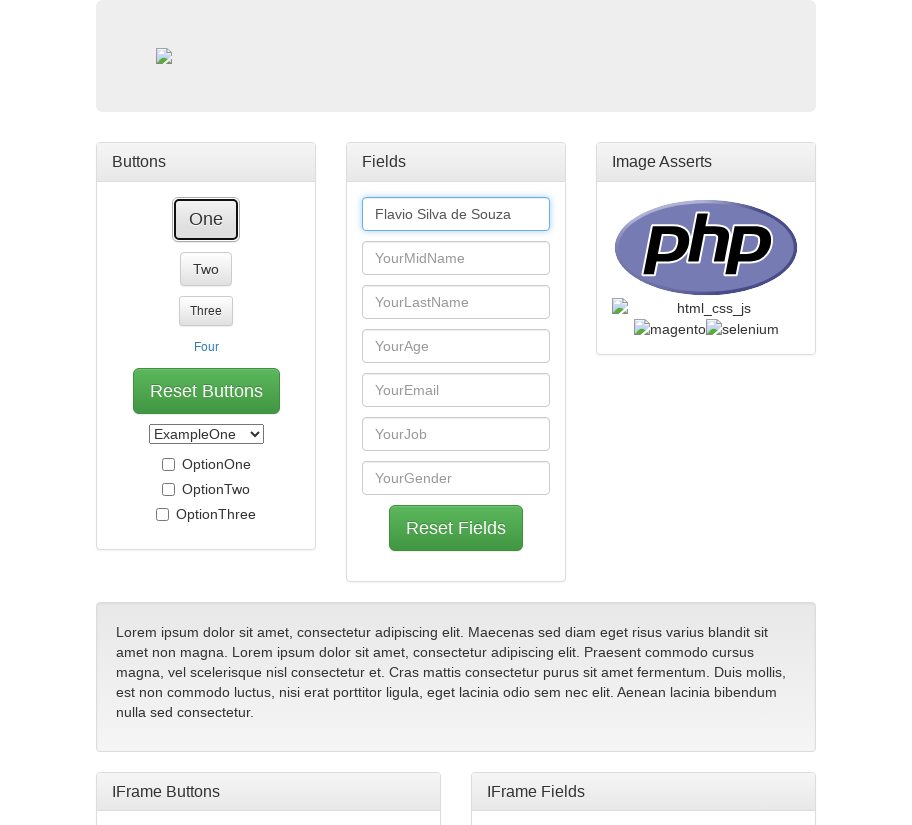

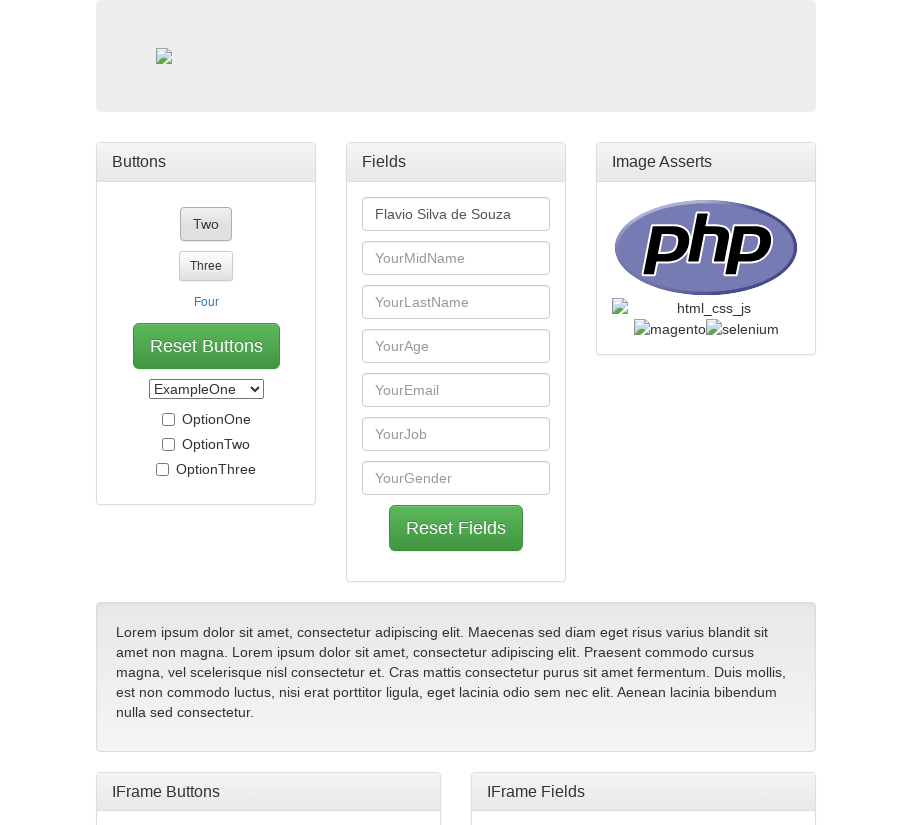